Tests handling of JavaScript confirmation dialogs by clicking a button that triggers a confirm box and accepting it.

Starting URL: https://testpages.eviltester.com/styled/alerts/alert-test.html

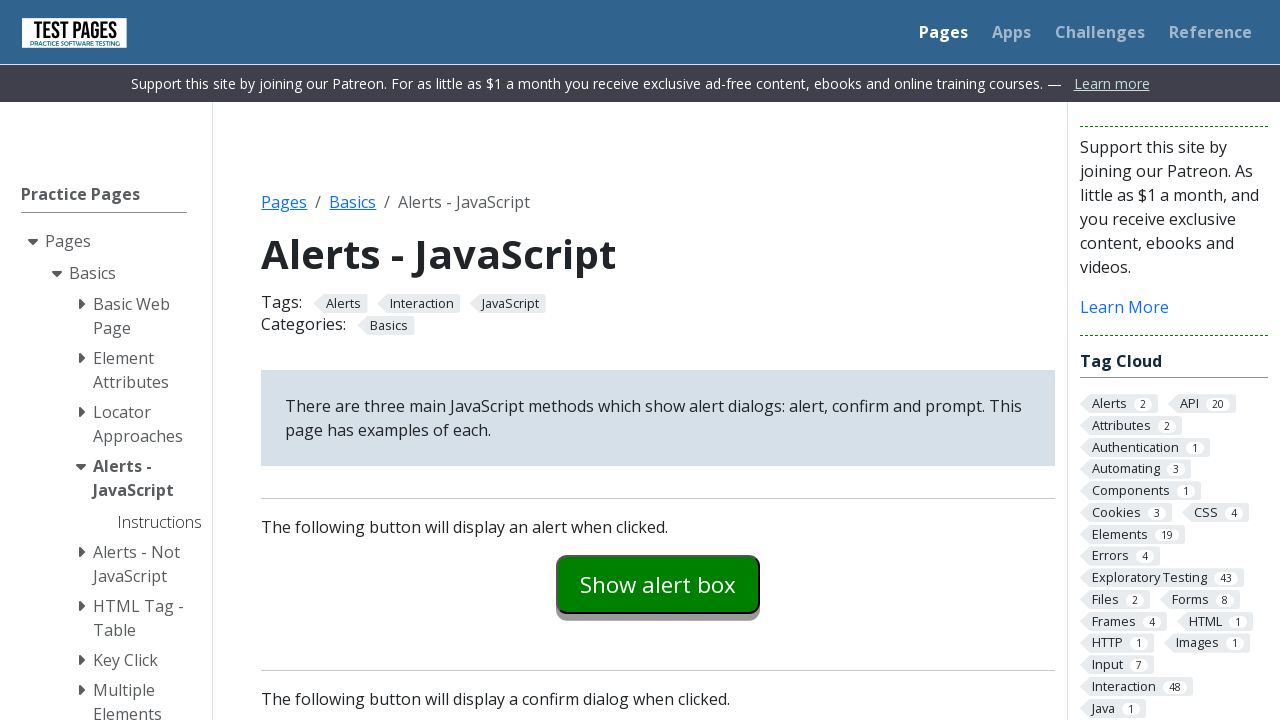

Set up dialog handler to accept confirmation dialogs
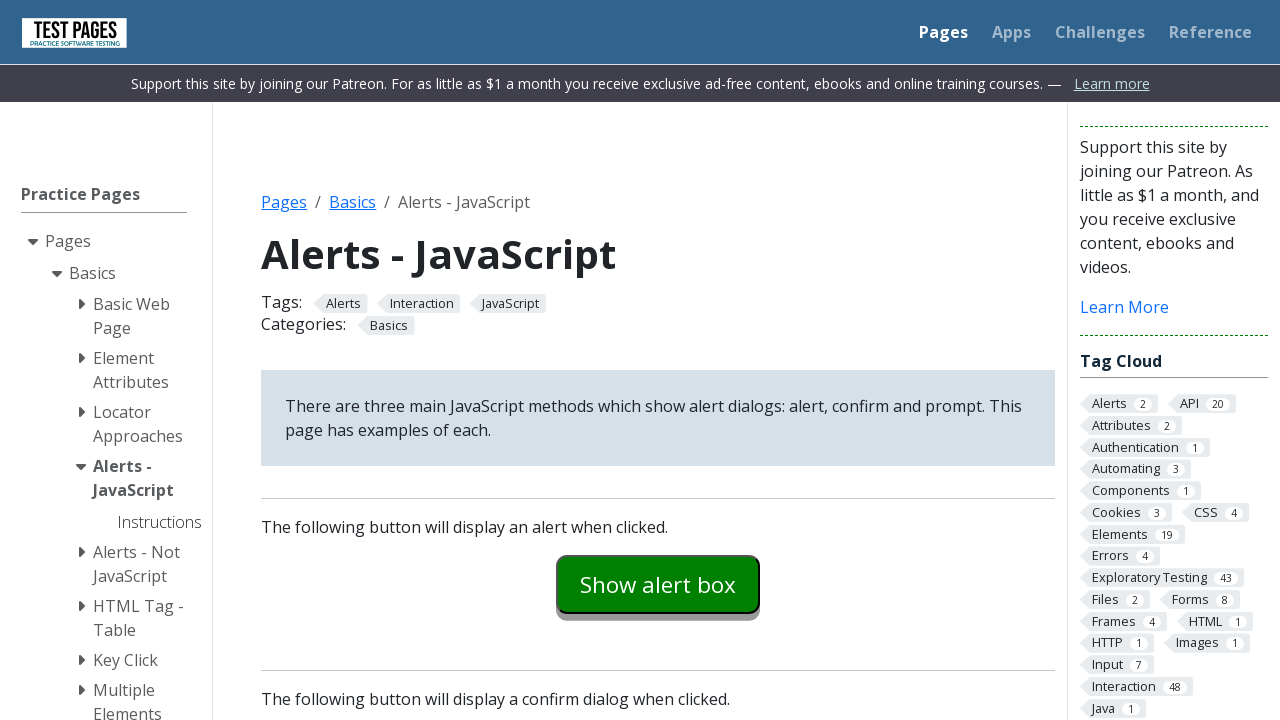

Located button that triggers confirmation dialog
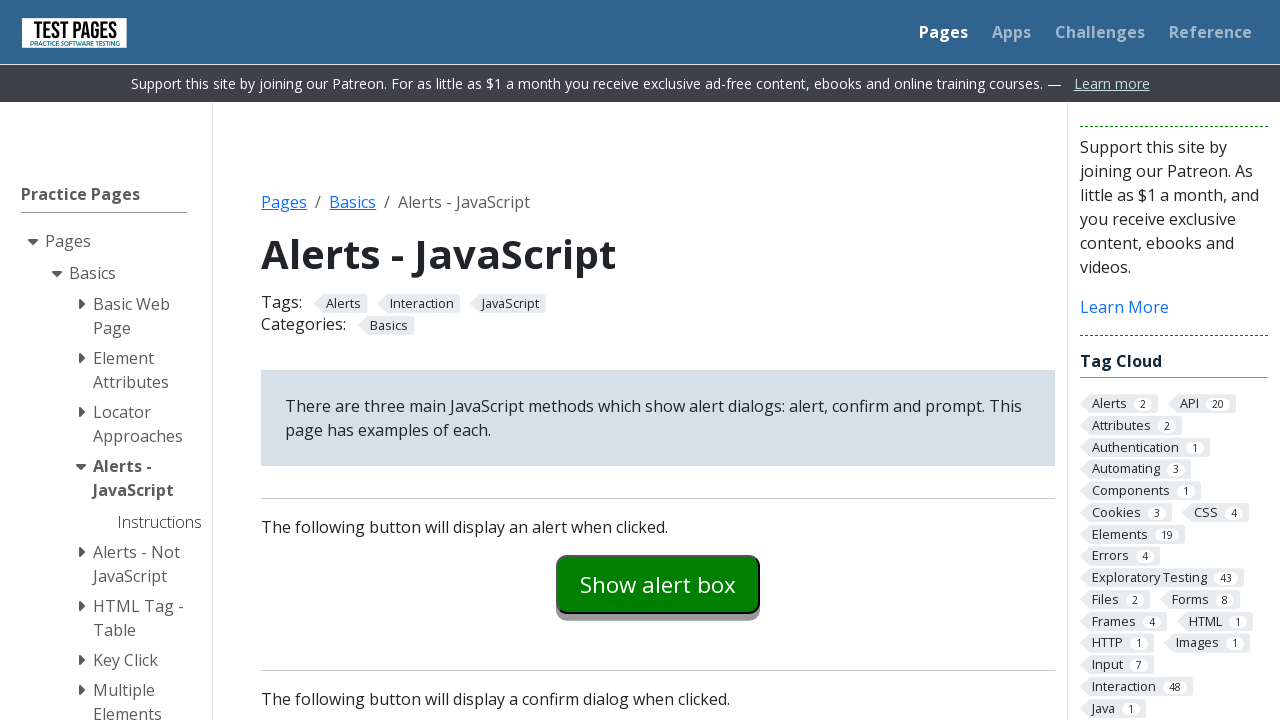

Scrolled button into view if needed
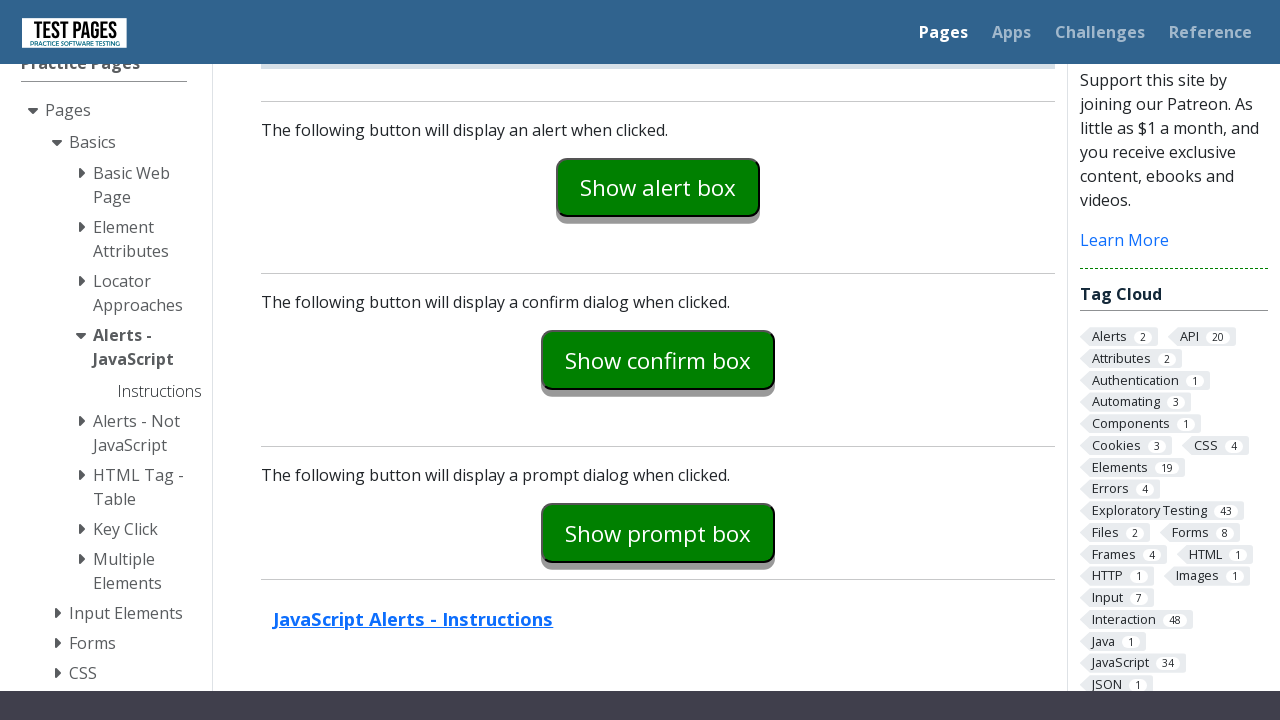

Clicked 'Show confirm box' button to trigger confirmation dialog at (658, 360) on internal:text="Show confirm box"i
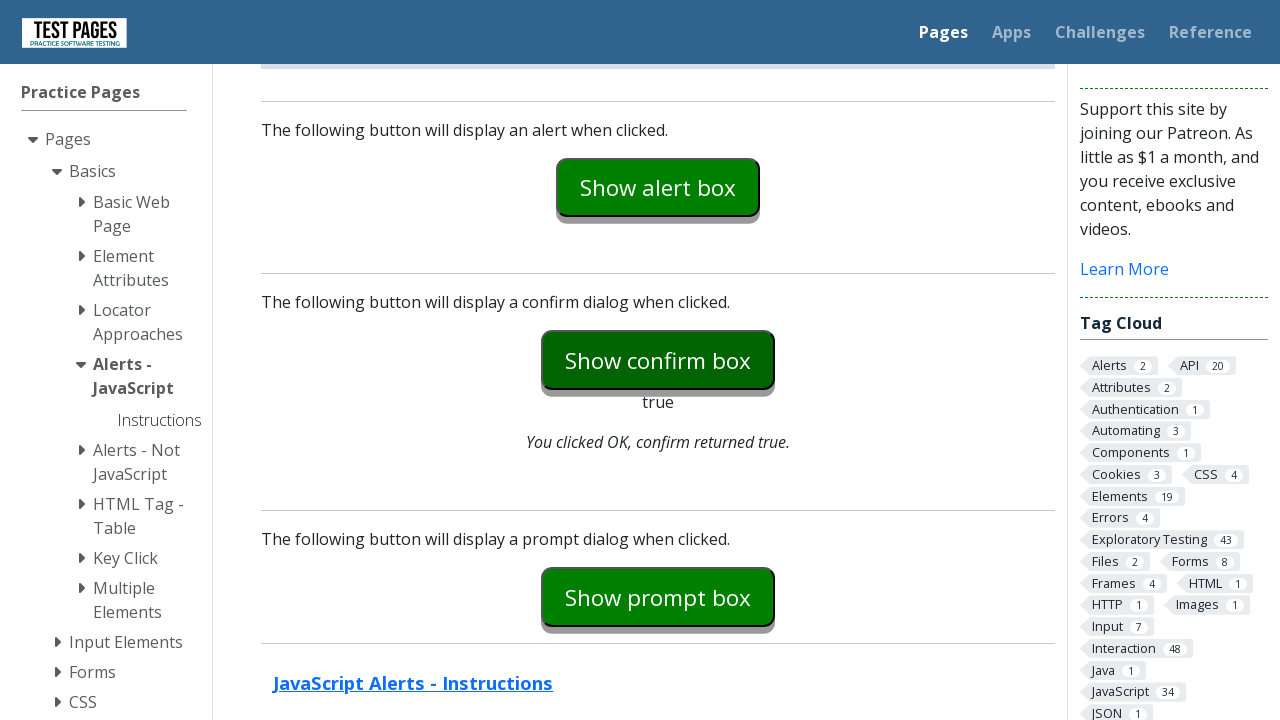

Waited for confirmation dialog to be handled
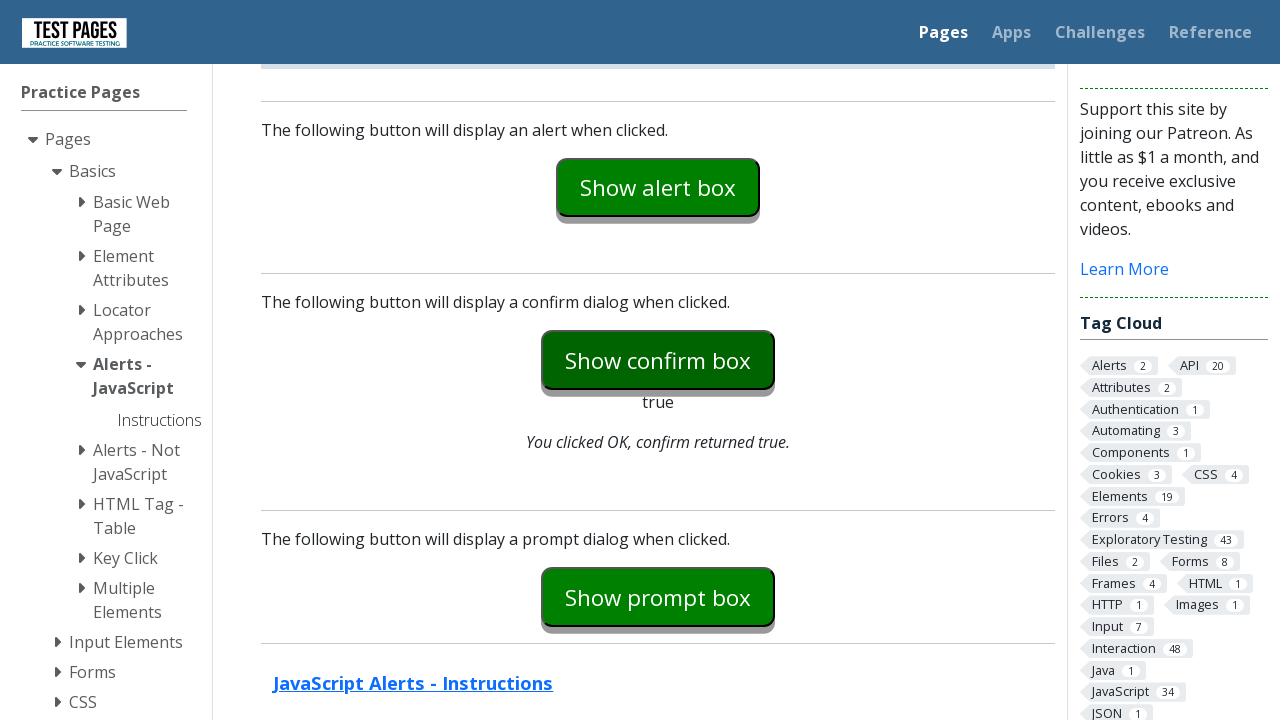

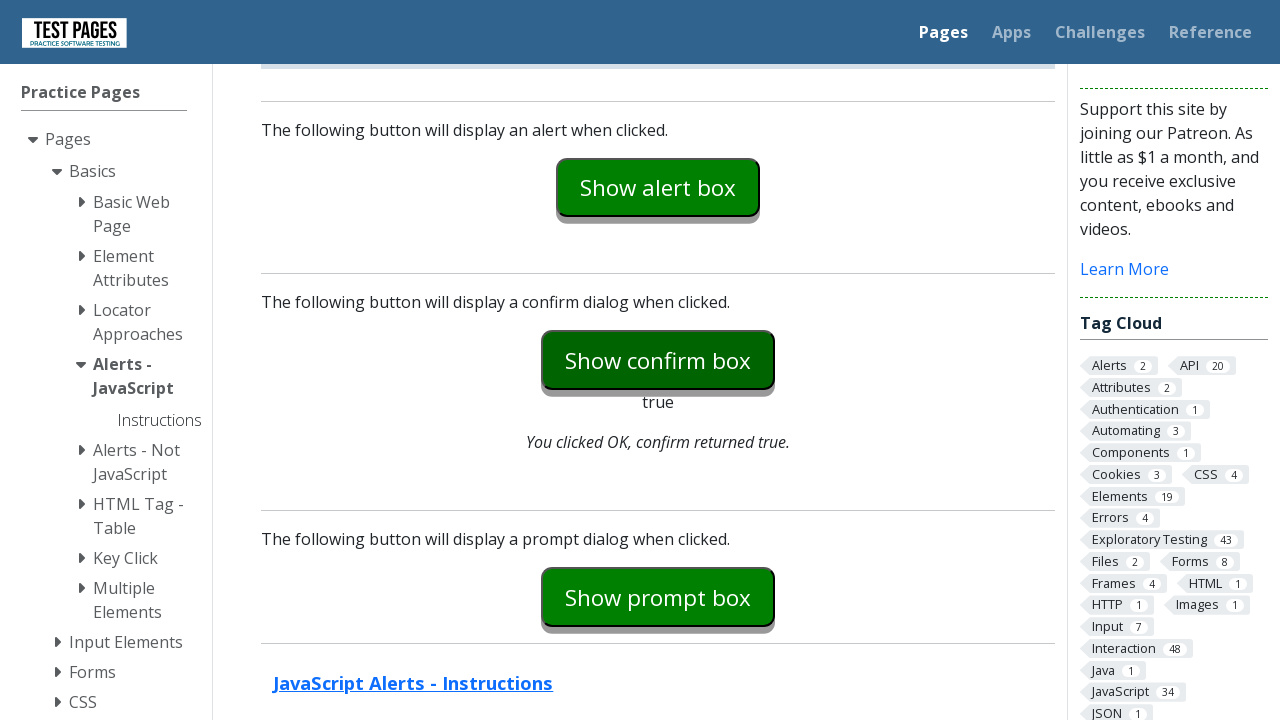